Navigates to Text Box page and verifies that the "Current Address" label is visible.

Starting URL: https://demoqa.com/elements

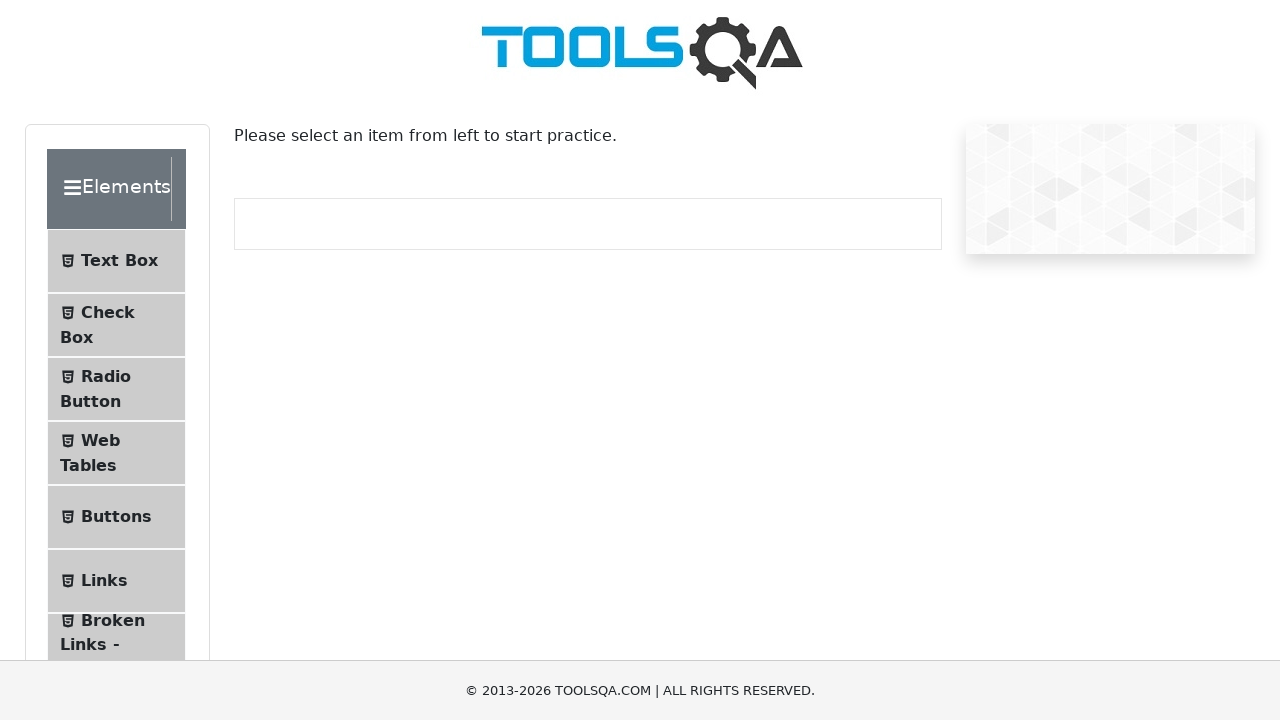

Clicked on Text Box menu item at (119, 261) on internal:text="Text Box"i
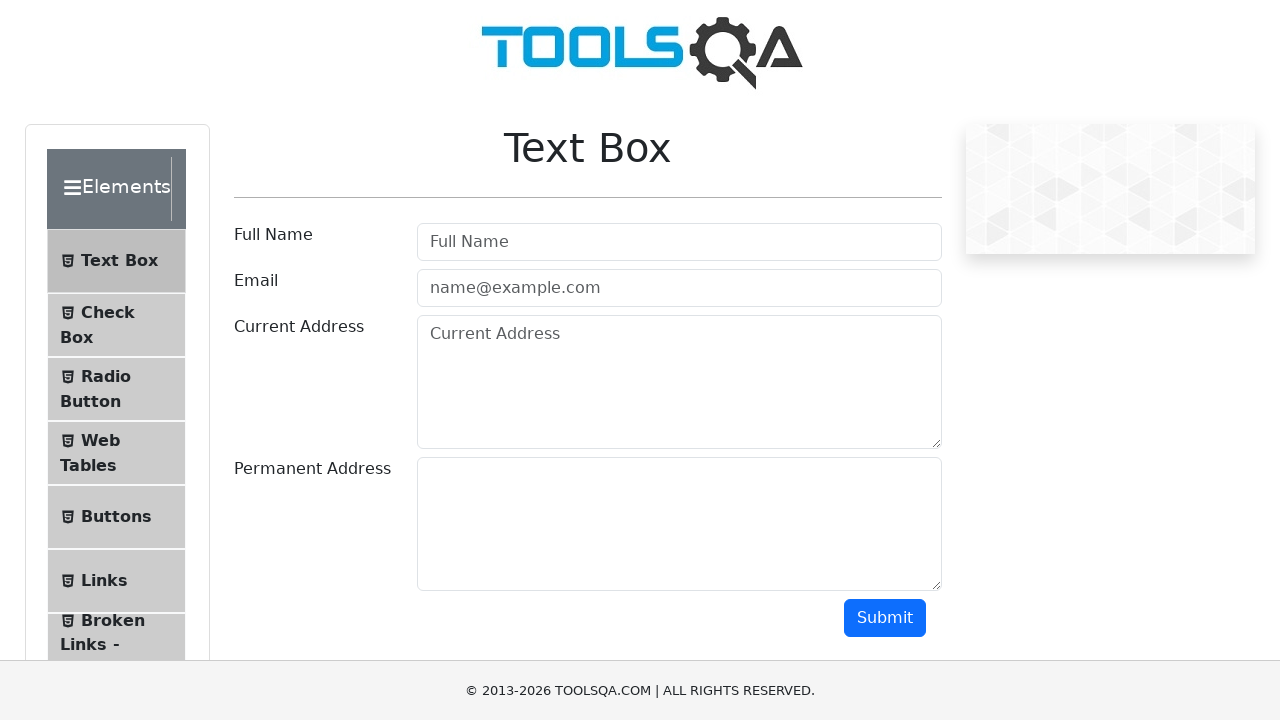

Text Box page loaded successfully
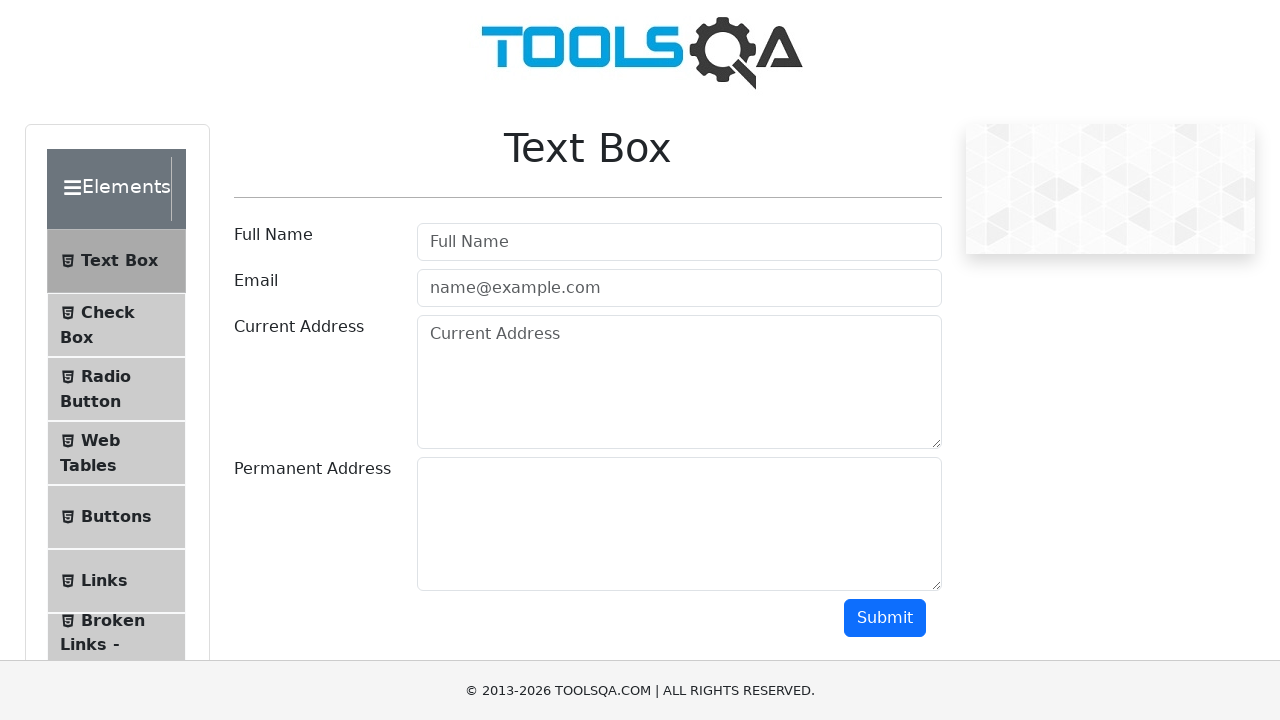

Current Address label is visible
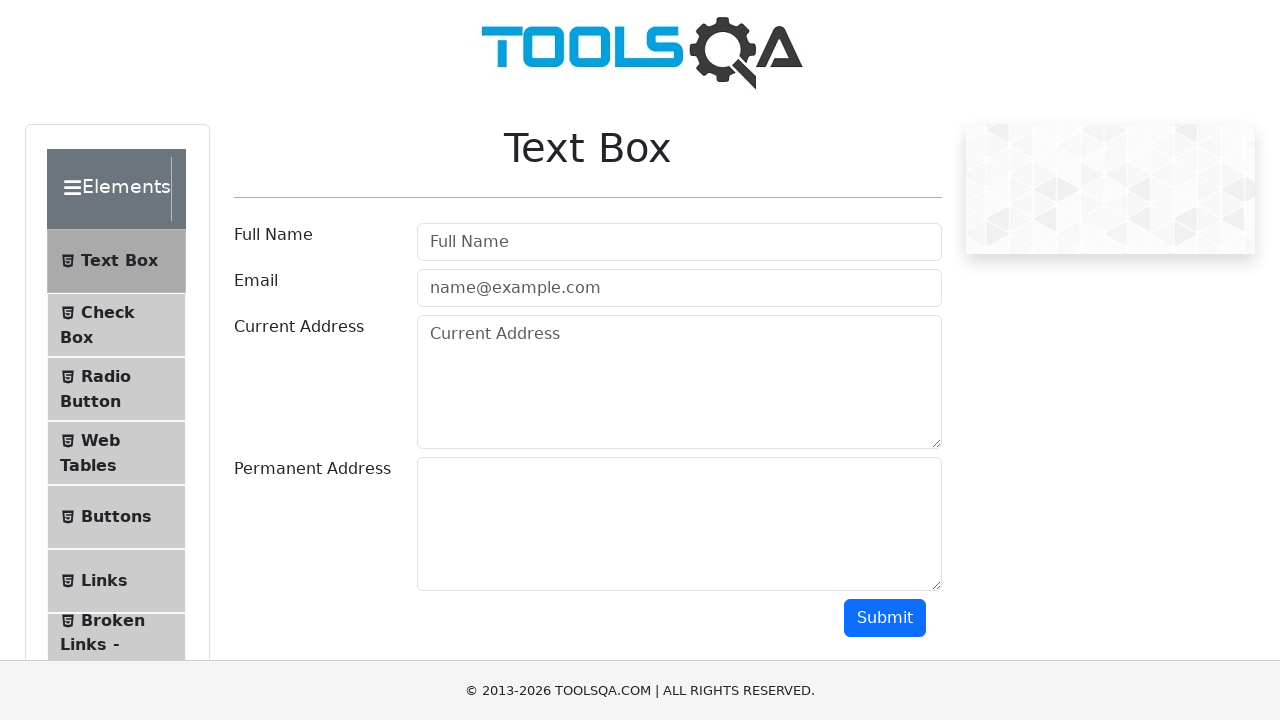

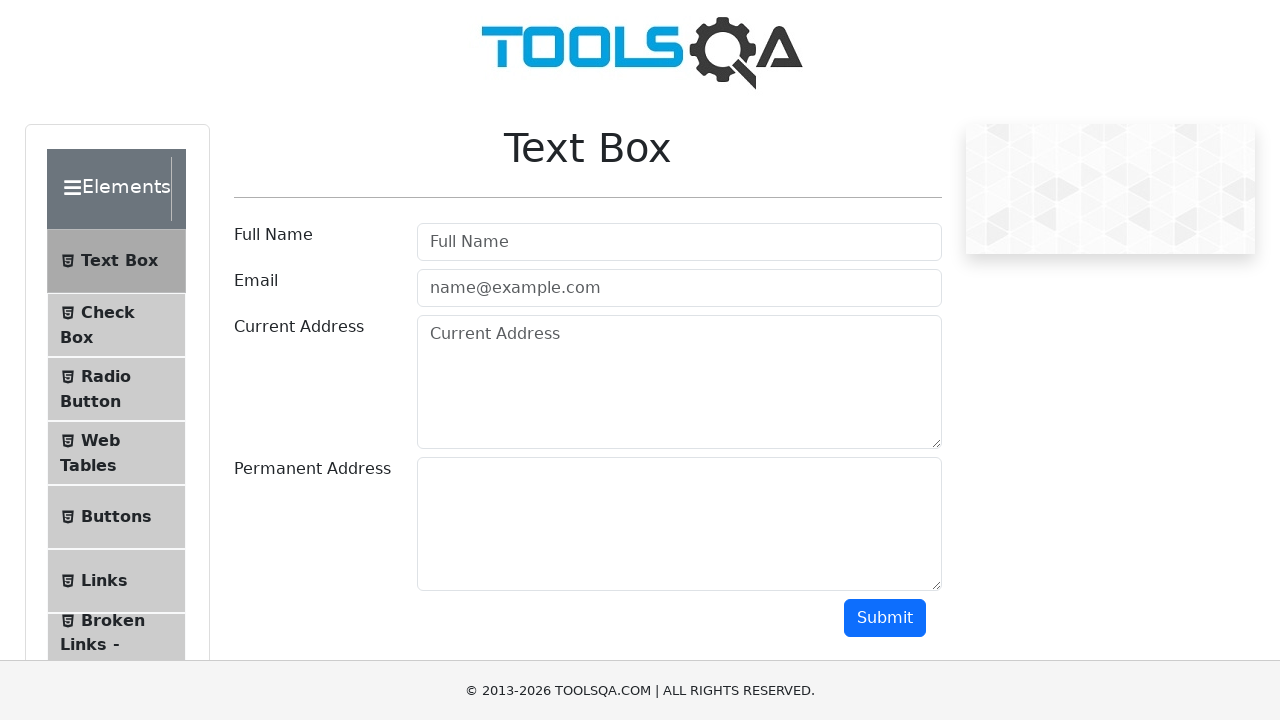